Tests the shopping experience filter functionality by selecting a black color checkbox and clicking the filter button to display filtered shoe products.

Starting URL: https://demo.applitools.com/gridHackathonV1.html

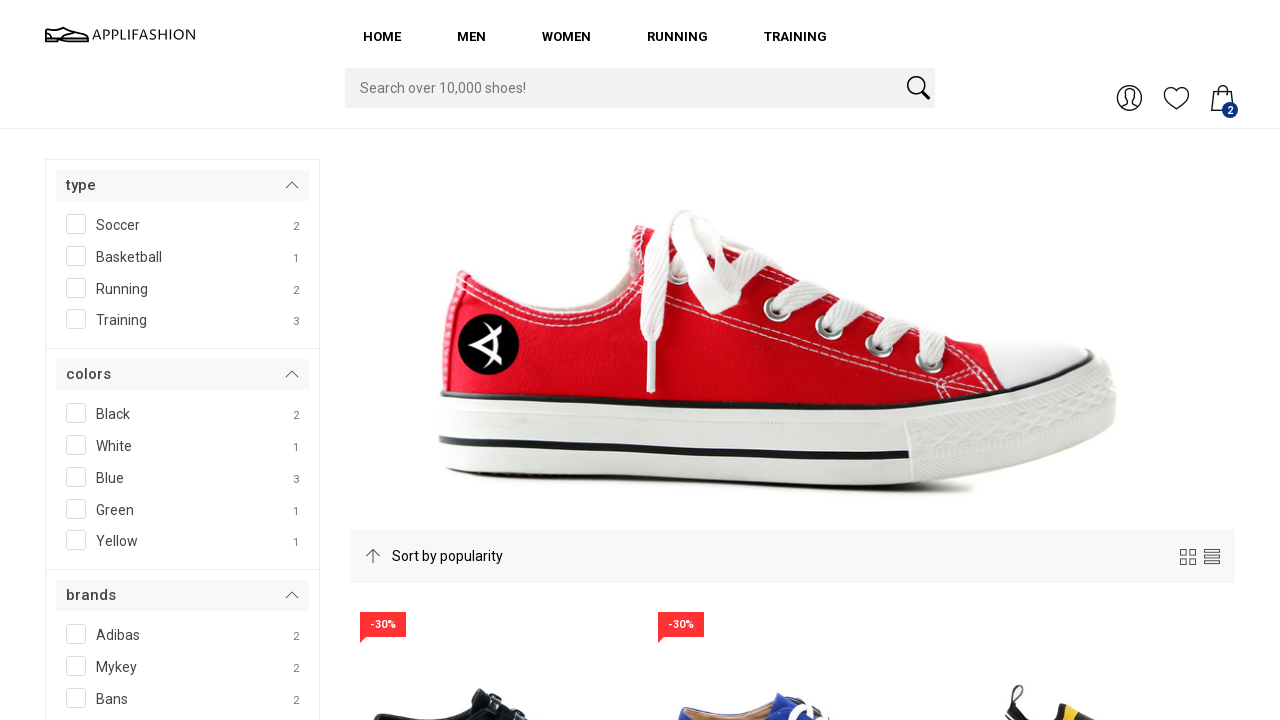

Waited for black color checkbox to be visible
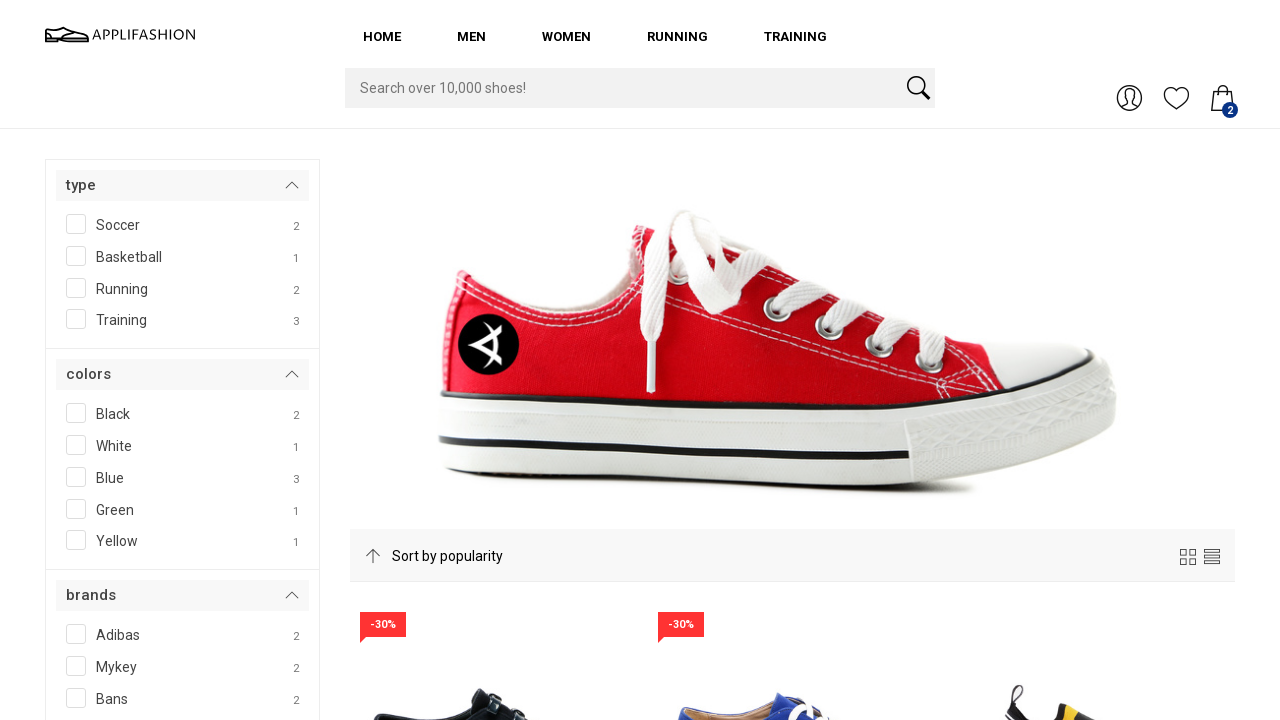

Clicked black color checkbox to select it at (76, 413) on #SPAN__checkmark__107
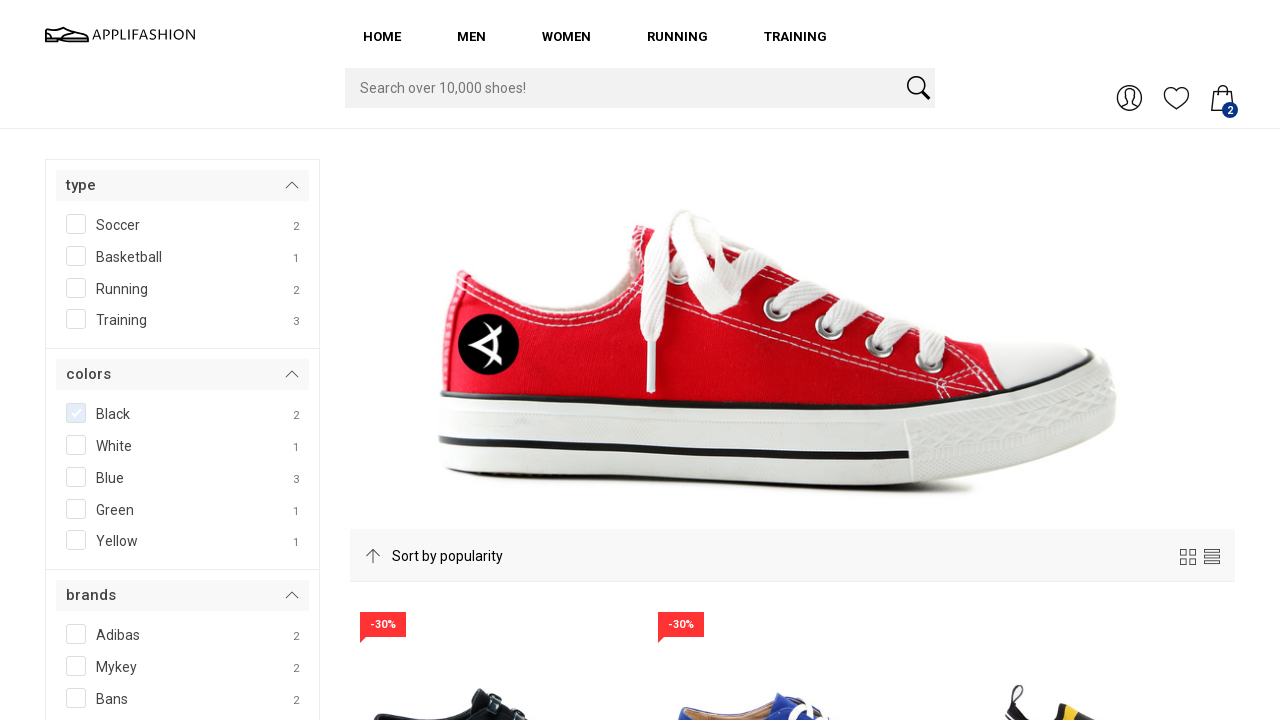

Waited for filter button to be visible
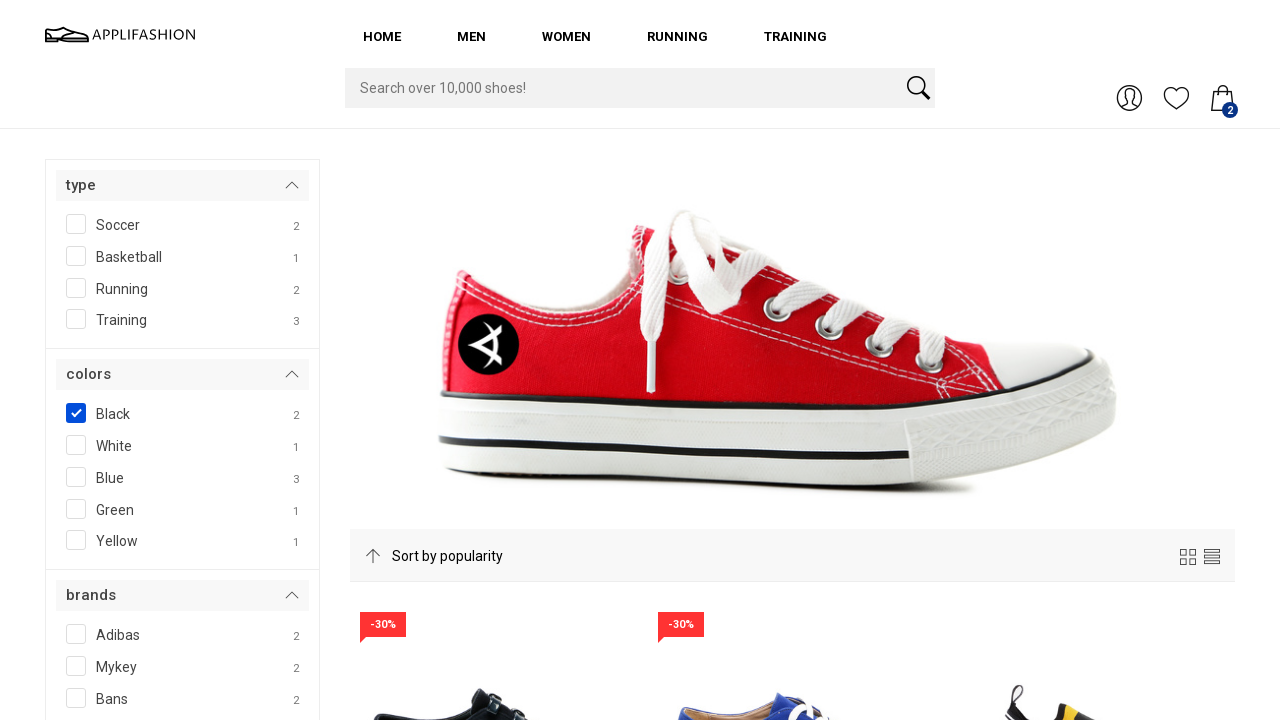

Clicked filter button to apply black color filter at (103, 360) on #filterBtn
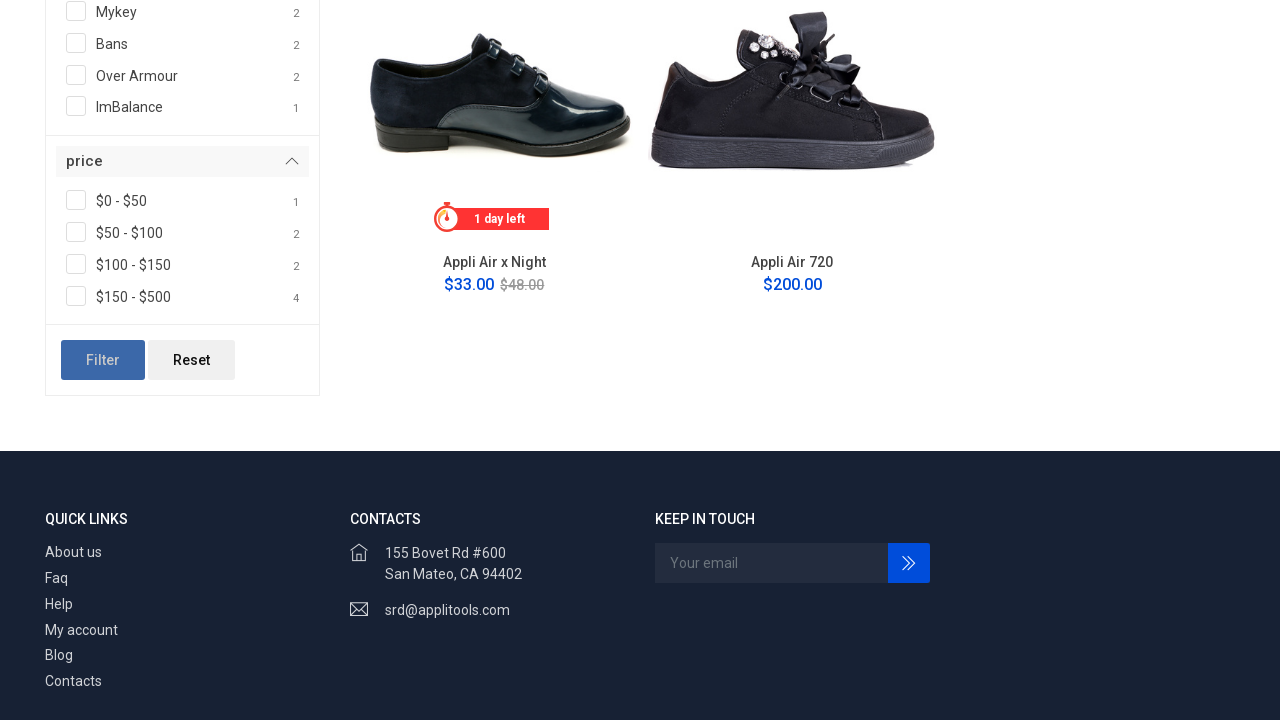

Product grid loaded with filtered results displaying two pairs of black shoes
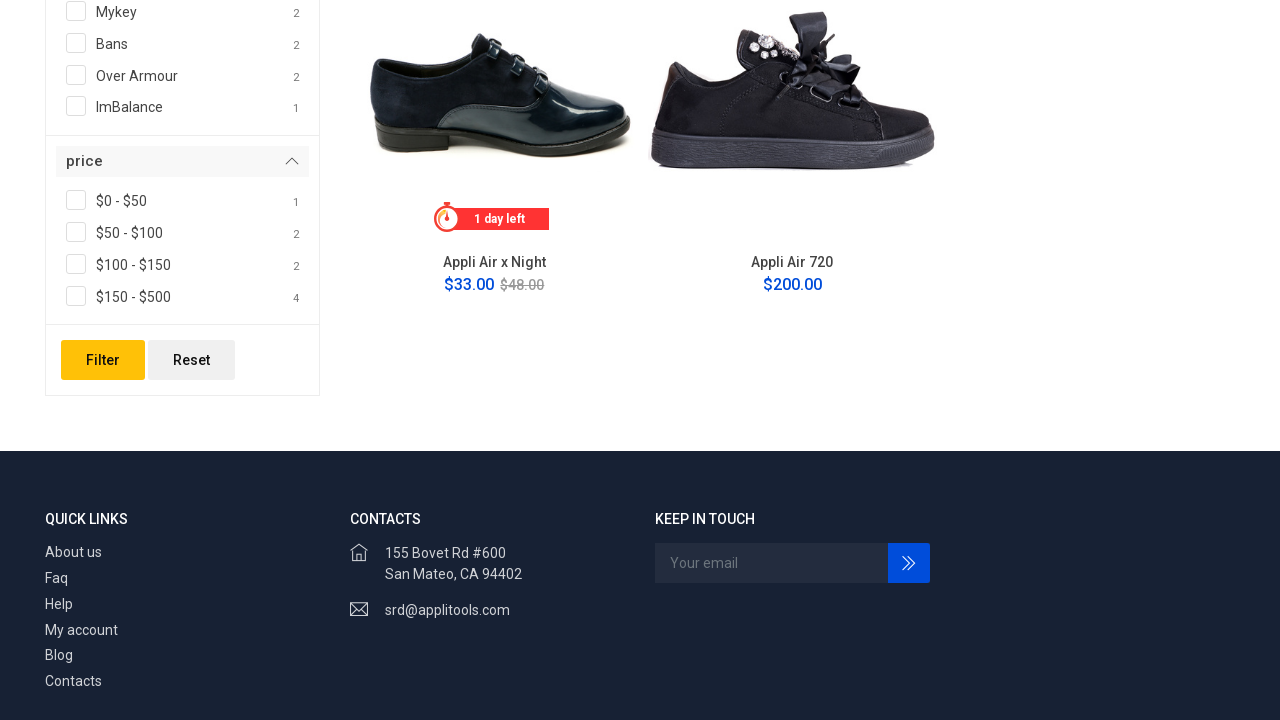

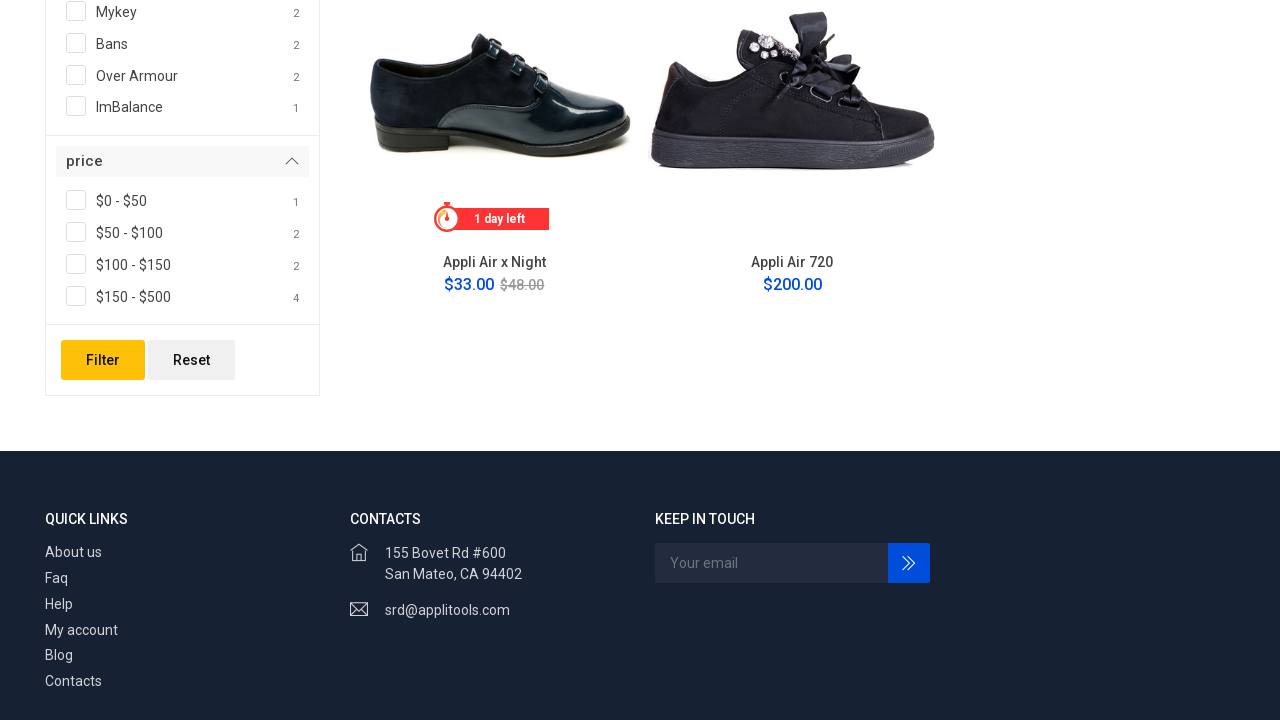